Tests the mortgage calculator by entering a home value and selecting a start month from dropdown menus

Starting URL: https://www.mortgagecalculator.org

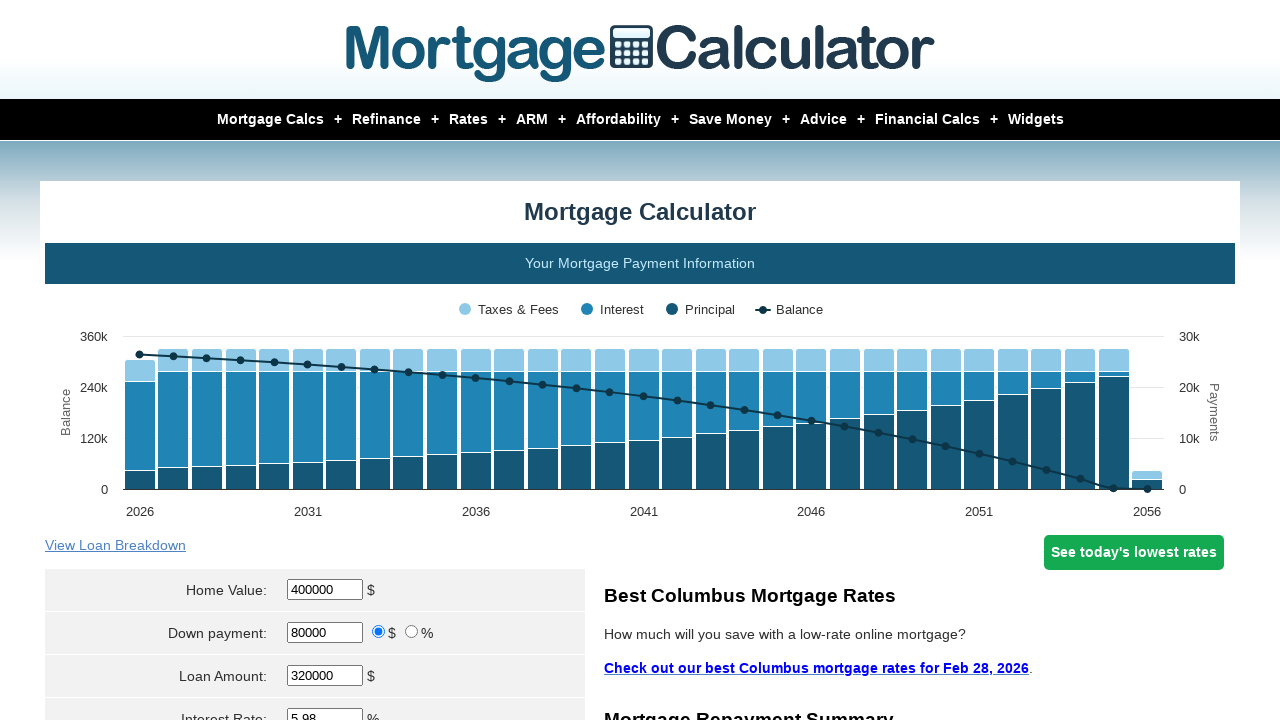

Scrolled down 450 pixels to view the loan calculator section
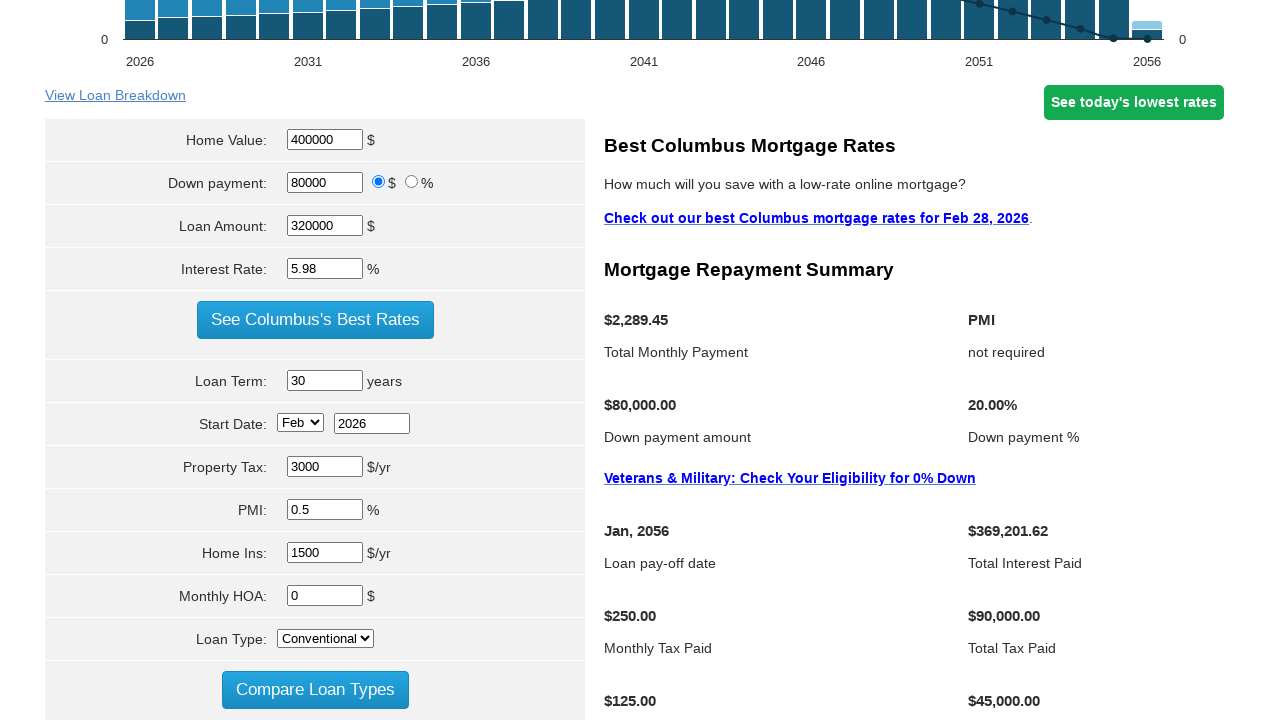

Located the home value input field
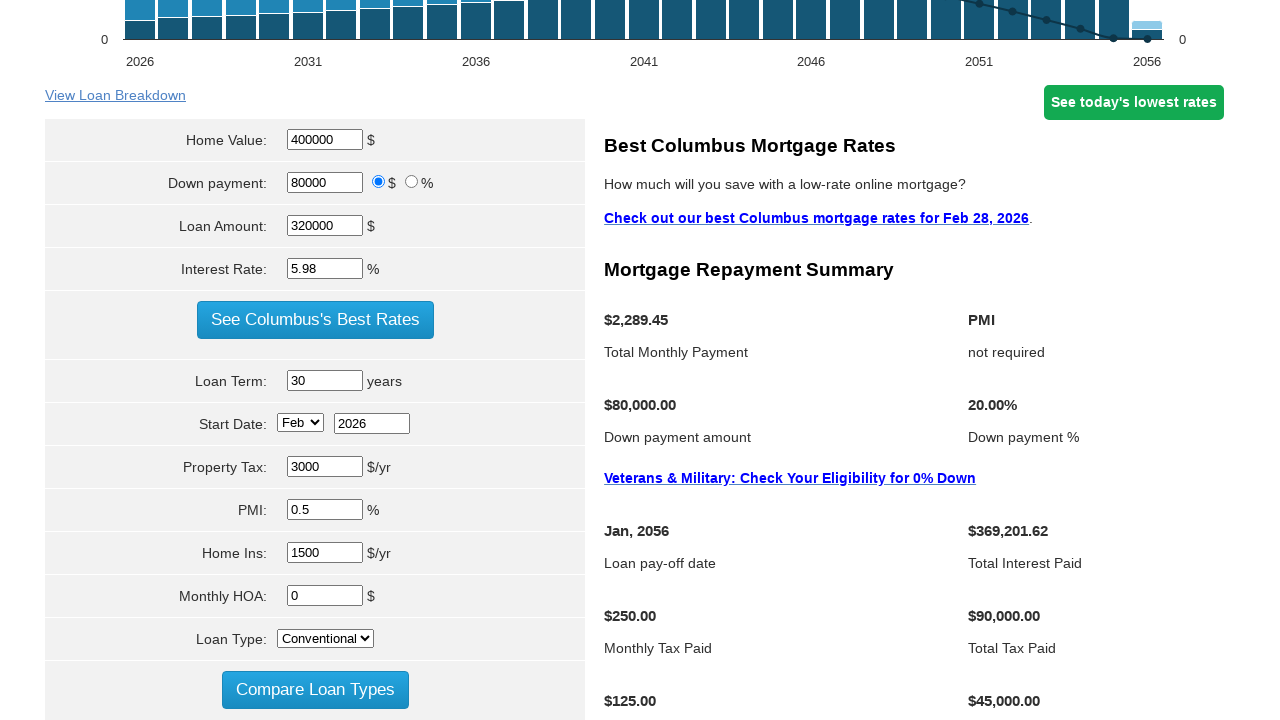

Cleared the home value field on input[name*='homevalue']
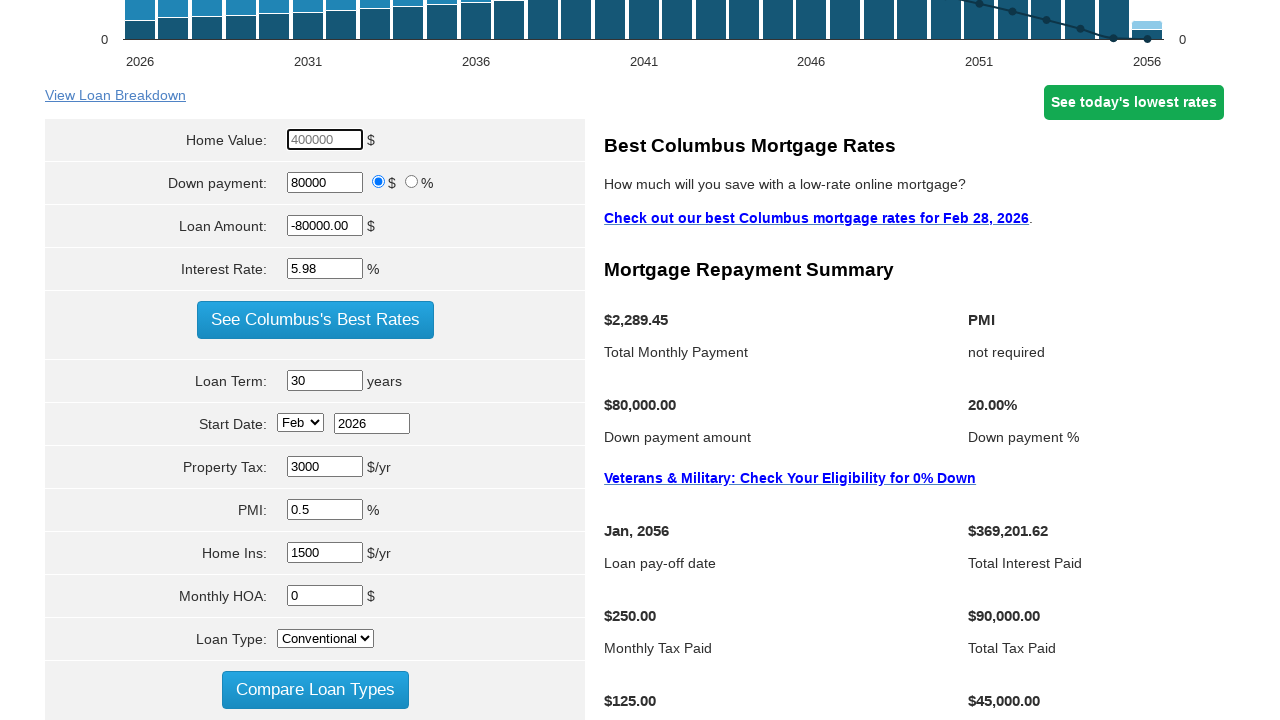

Entered home value of $350,000 on input[name*='homevalue']
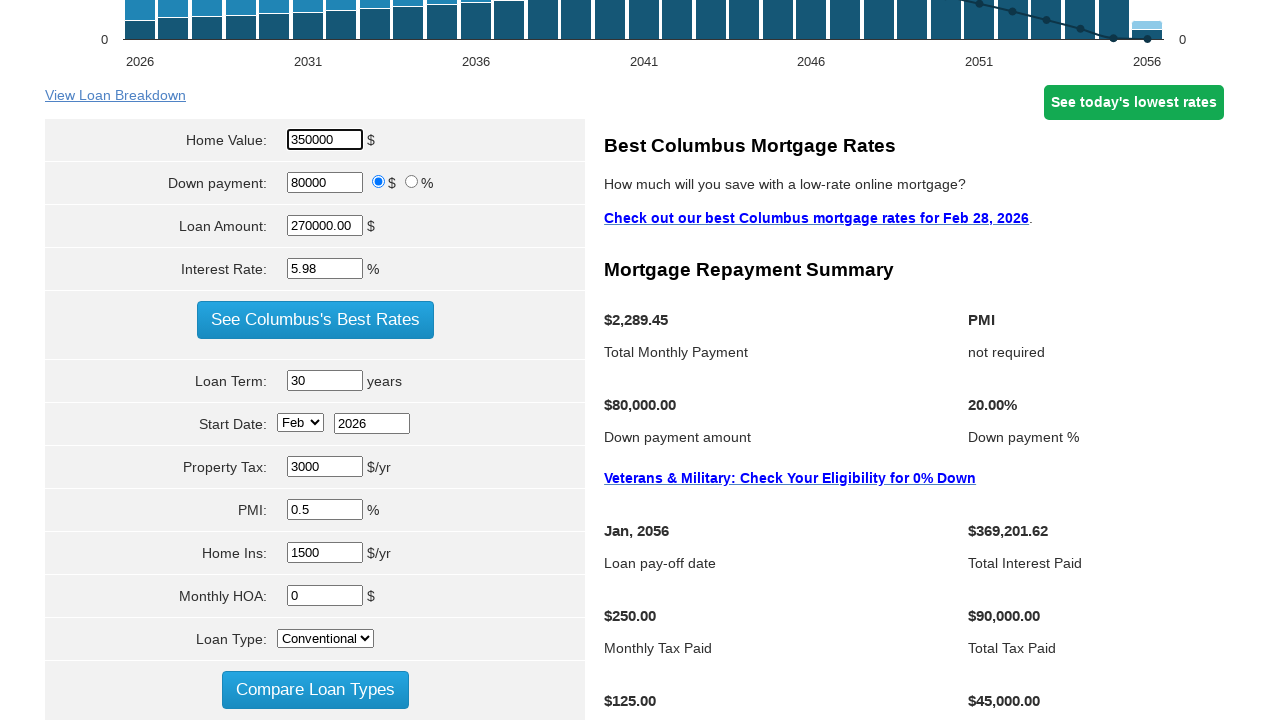

Selected November from the start month dropdown on select[name*='start_month']
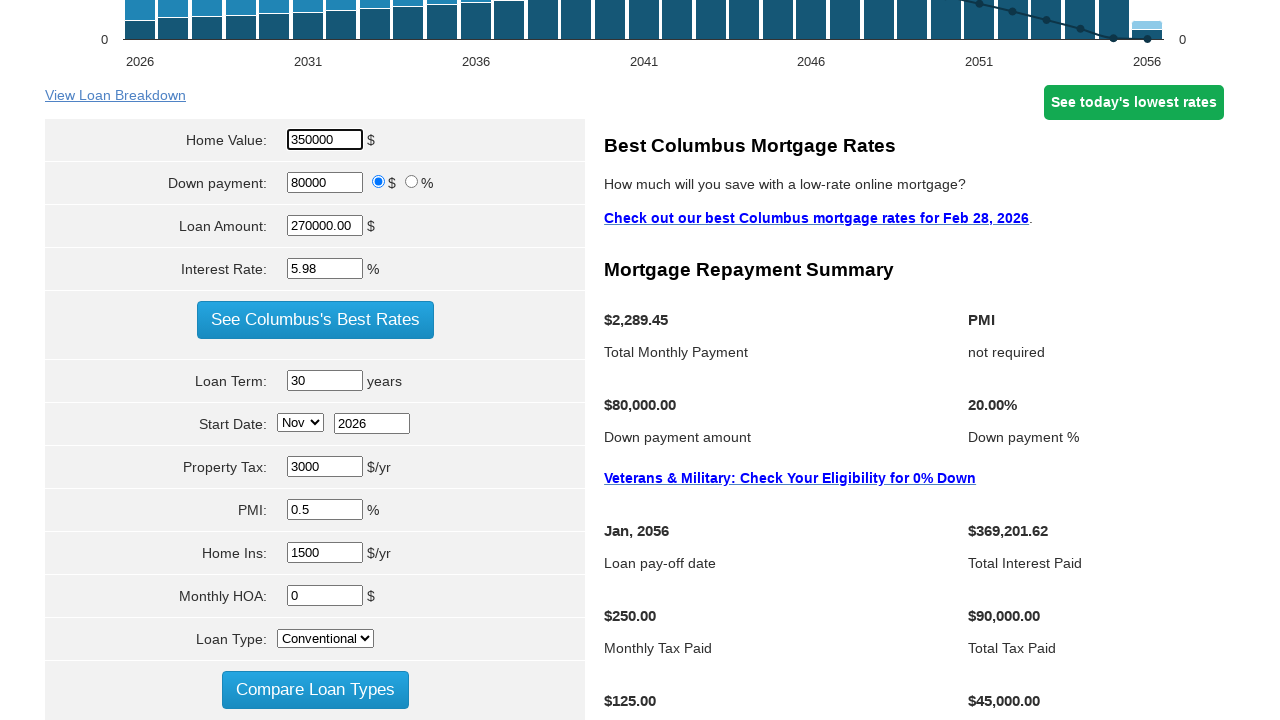

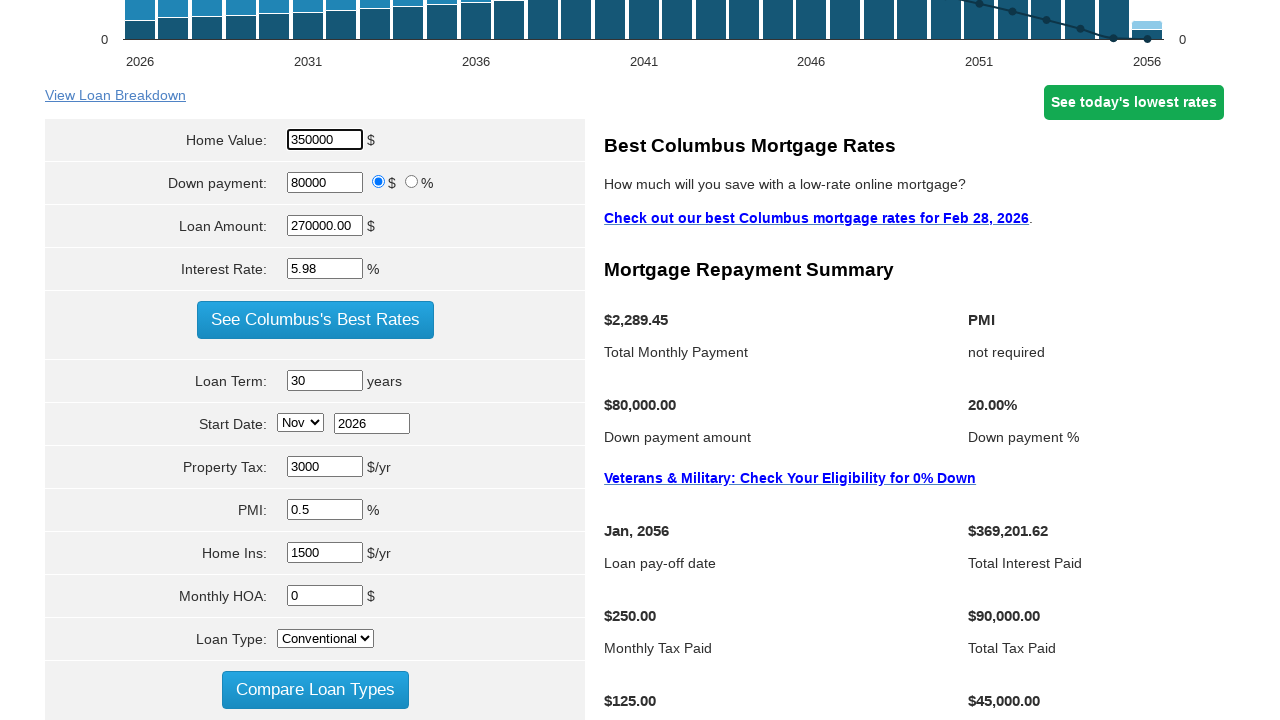